Tests navigation to dropdown page and verifies the header text and footer content

Starting URL: https://the-internet.herokuapp.com/

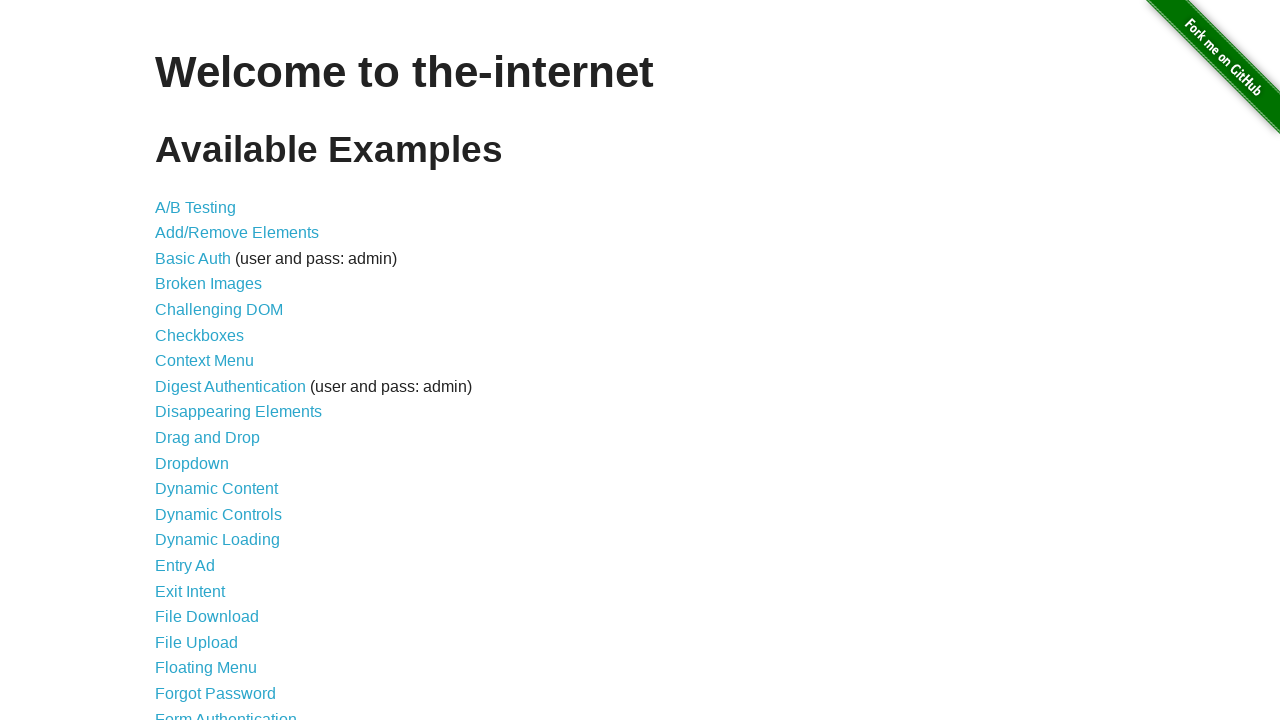

Clicked on the dropdown link at (192, 463) on xpath=//li//a[@href='/dropdown']
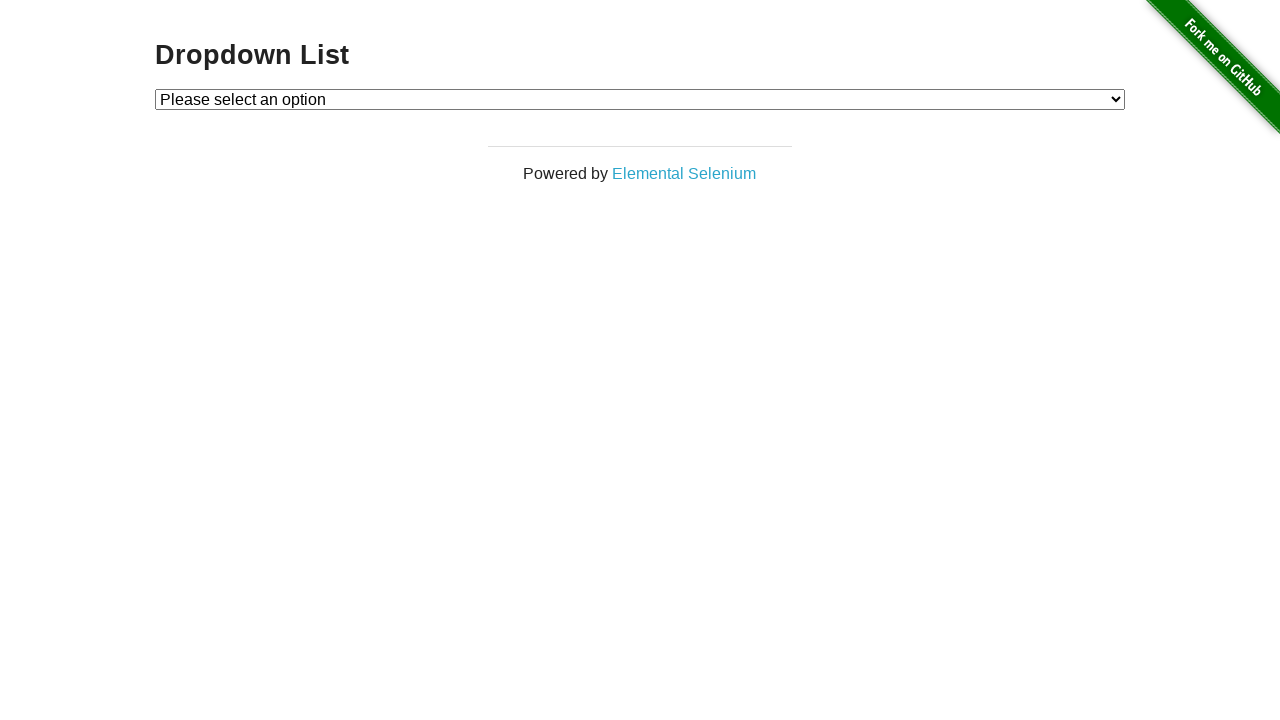

Header element loaded
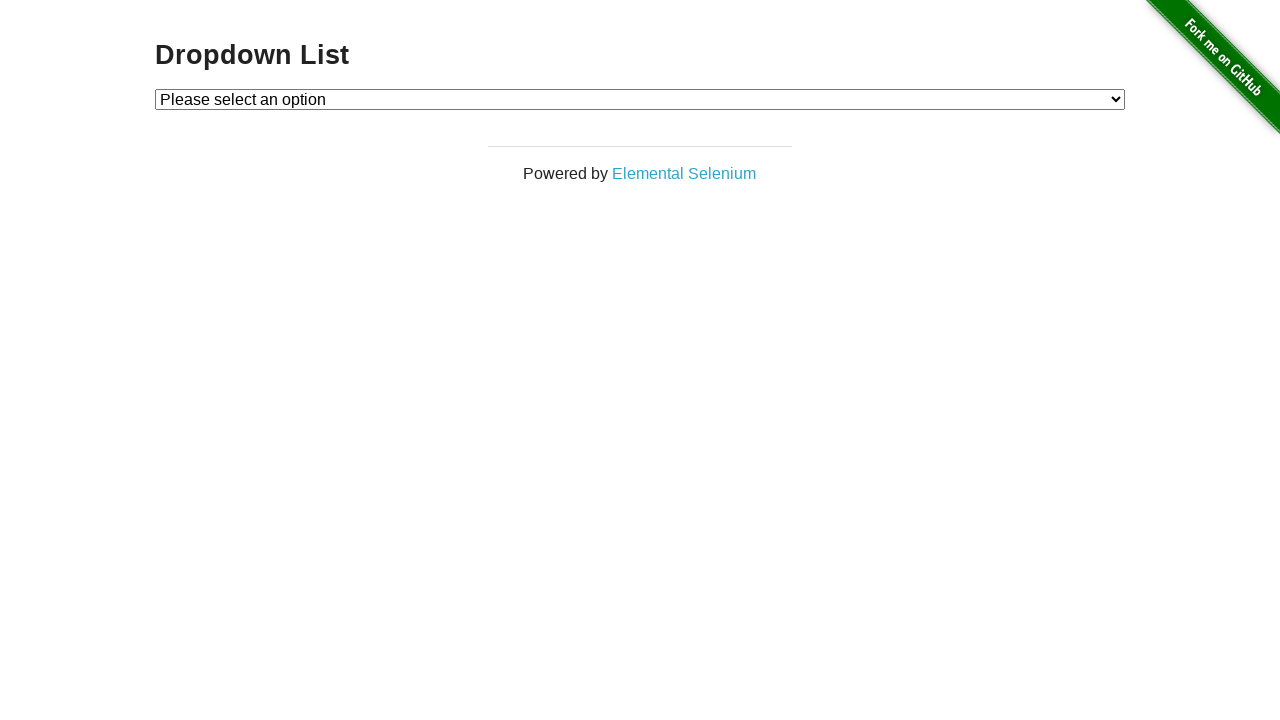

Retrieved header text content
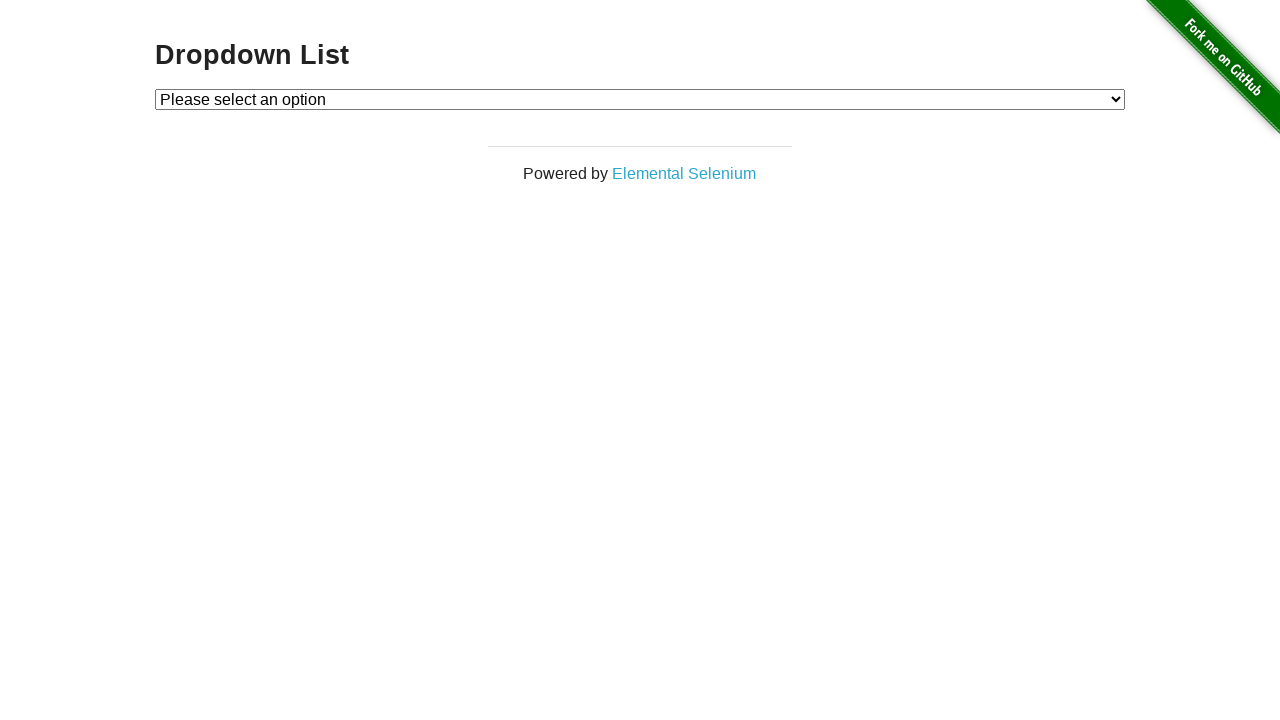

Verified header text is 'Dropdown List'
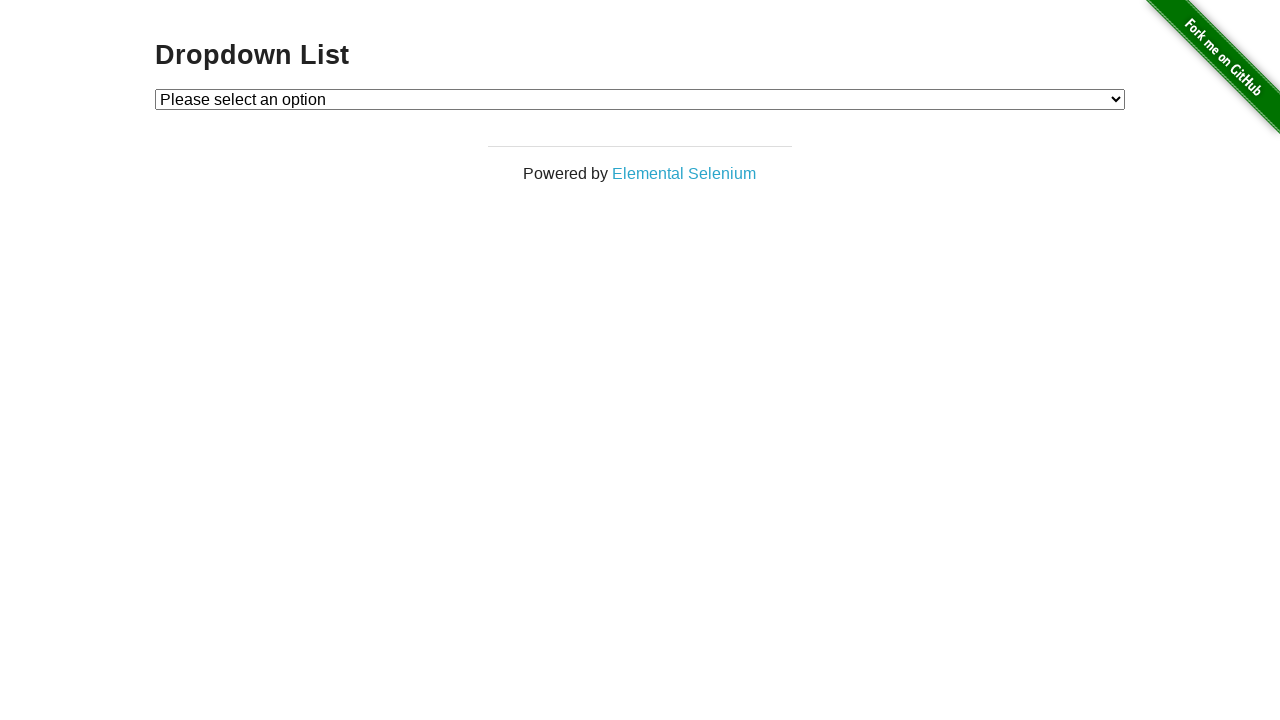

Retrieved footer text content
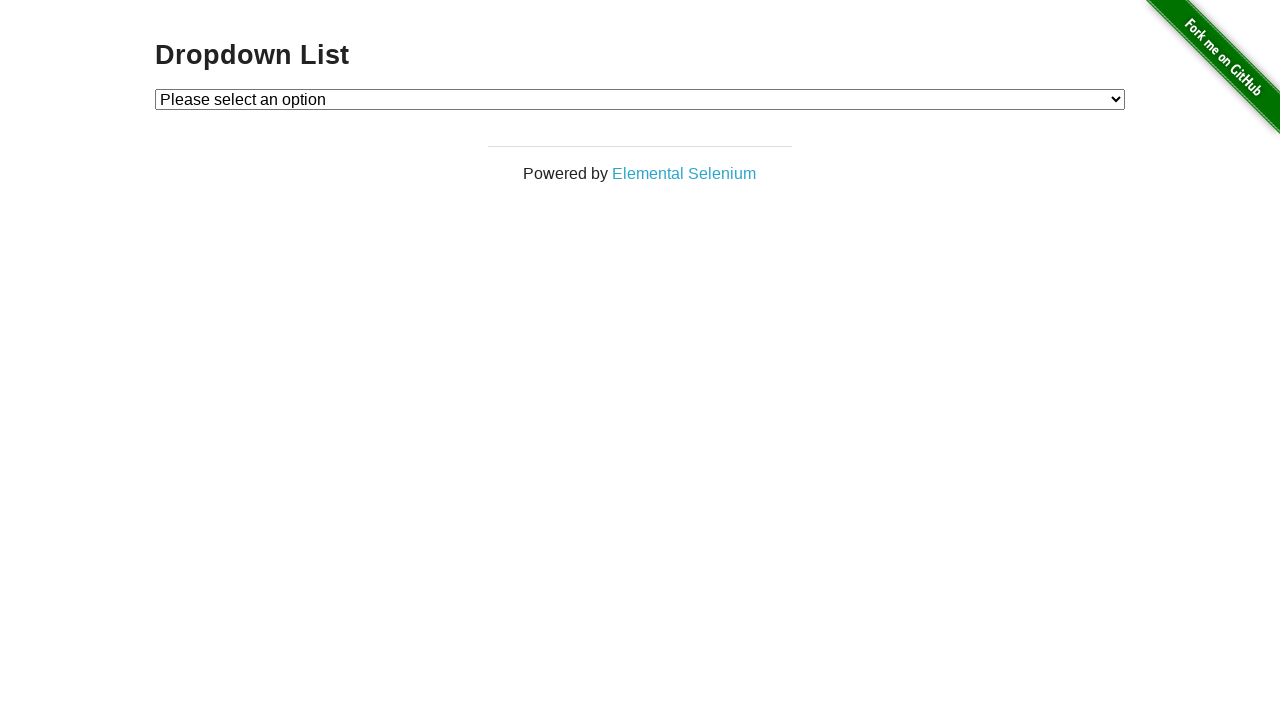

Printed footer text: Powered by Elemental Selenium
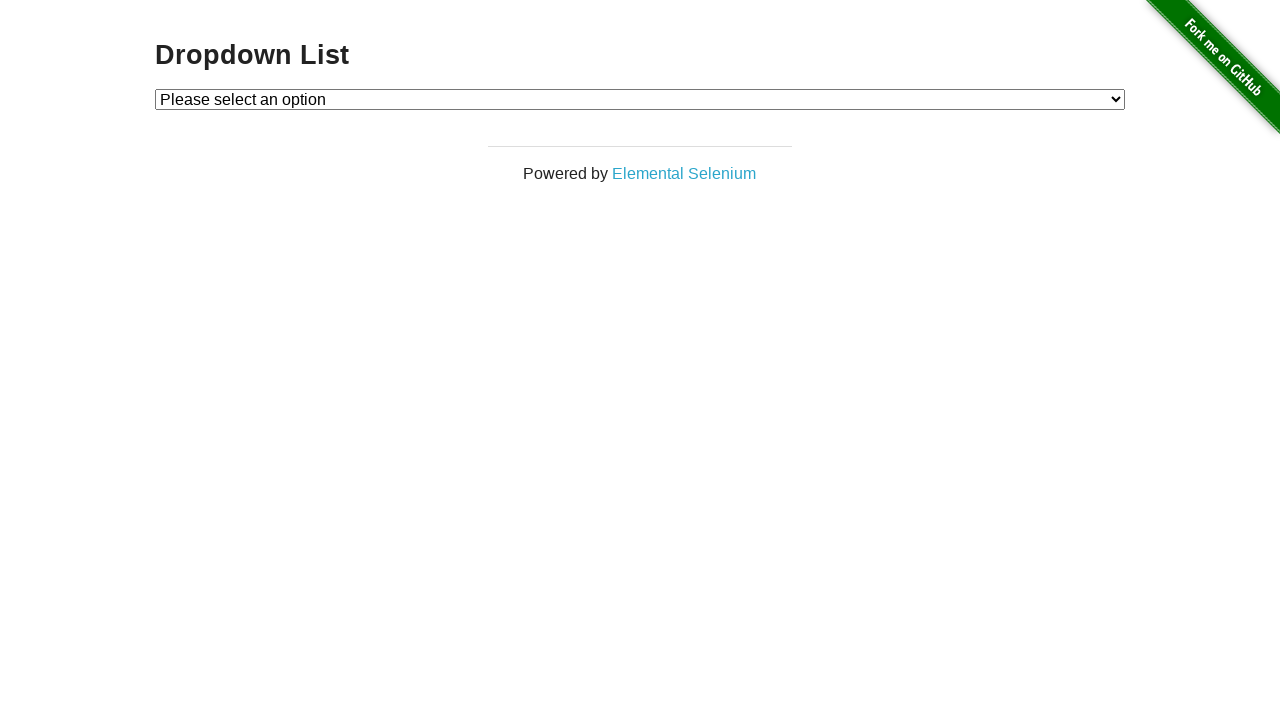

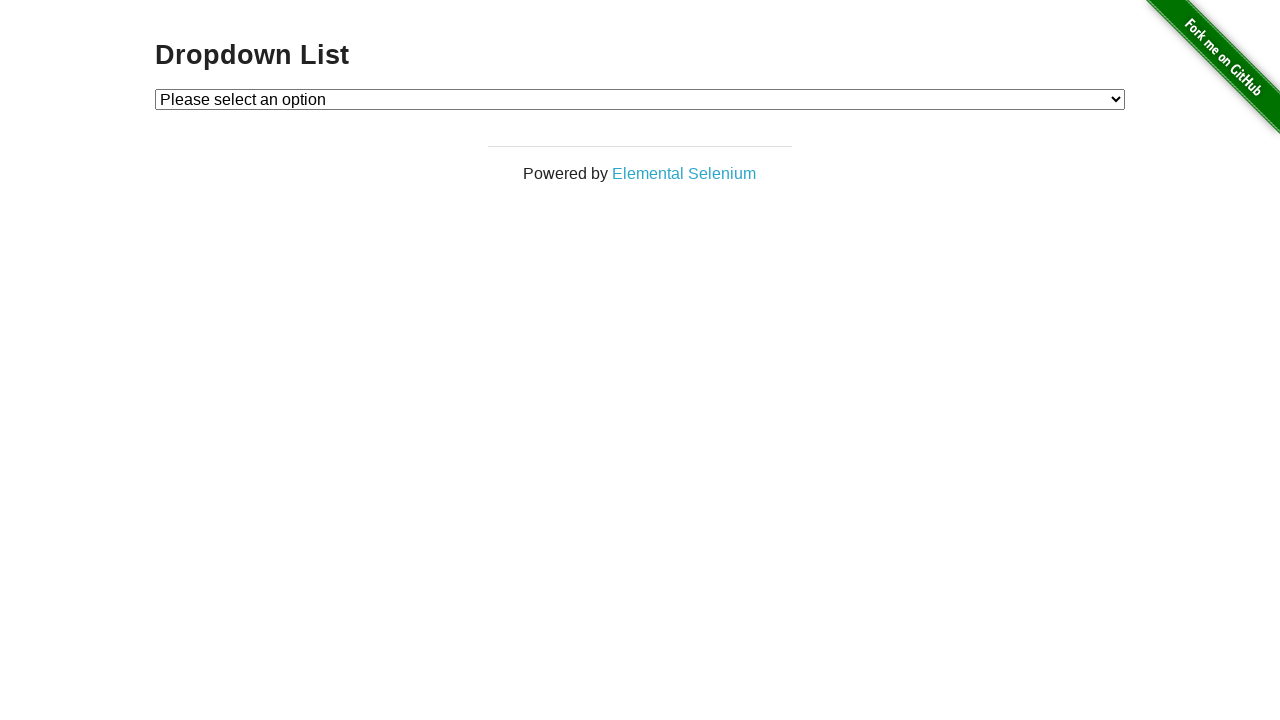